Tests that the Clear completed button displays correct text after completing an item

Starting URL: https://demo.playwright.dev/todomvc

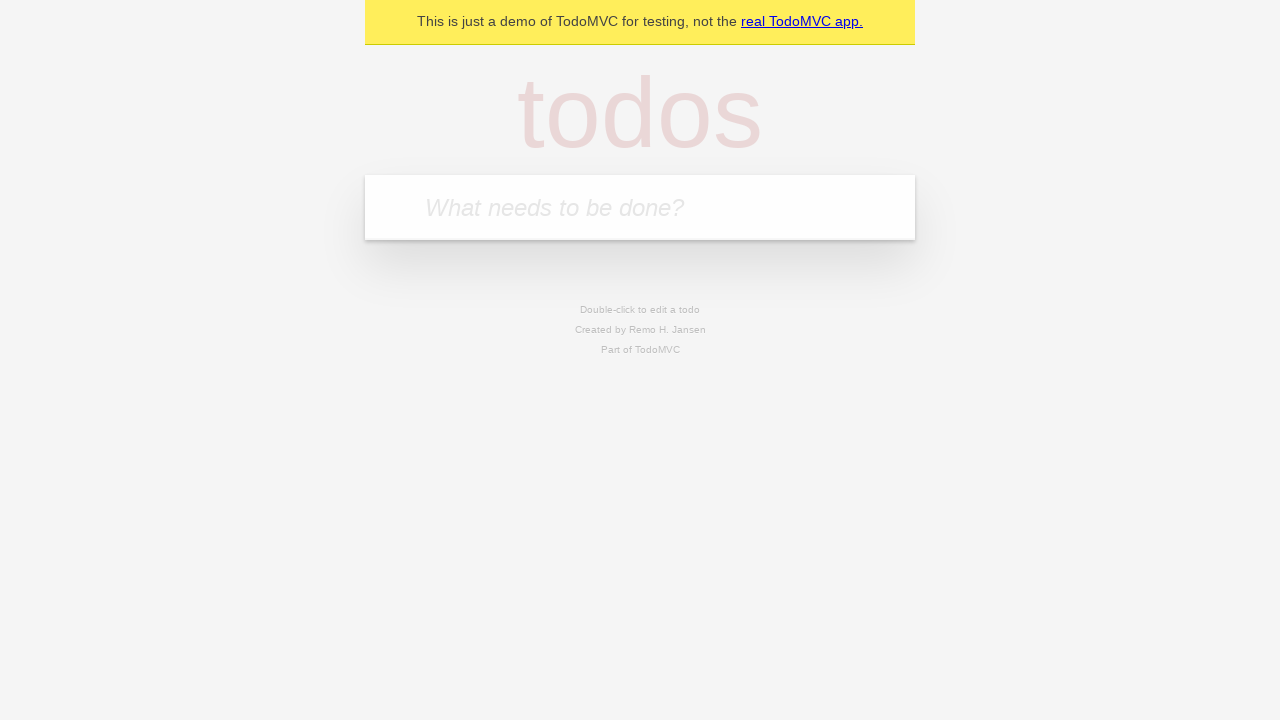

Filled todo input with 'buy some cheese' on internal:attr=[placeholder="What needs to be done?"i]
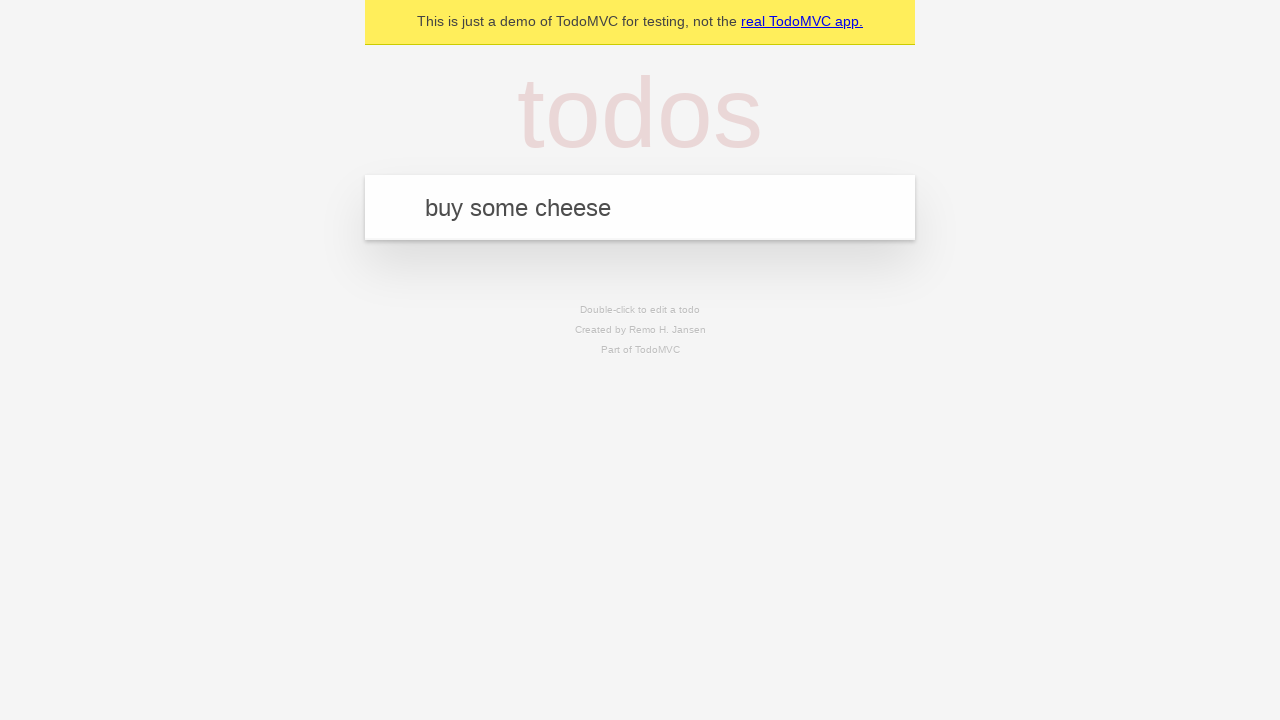

Pressed Enter to add first todo on internal:attr=[placeholder="What needs to be done?"i]
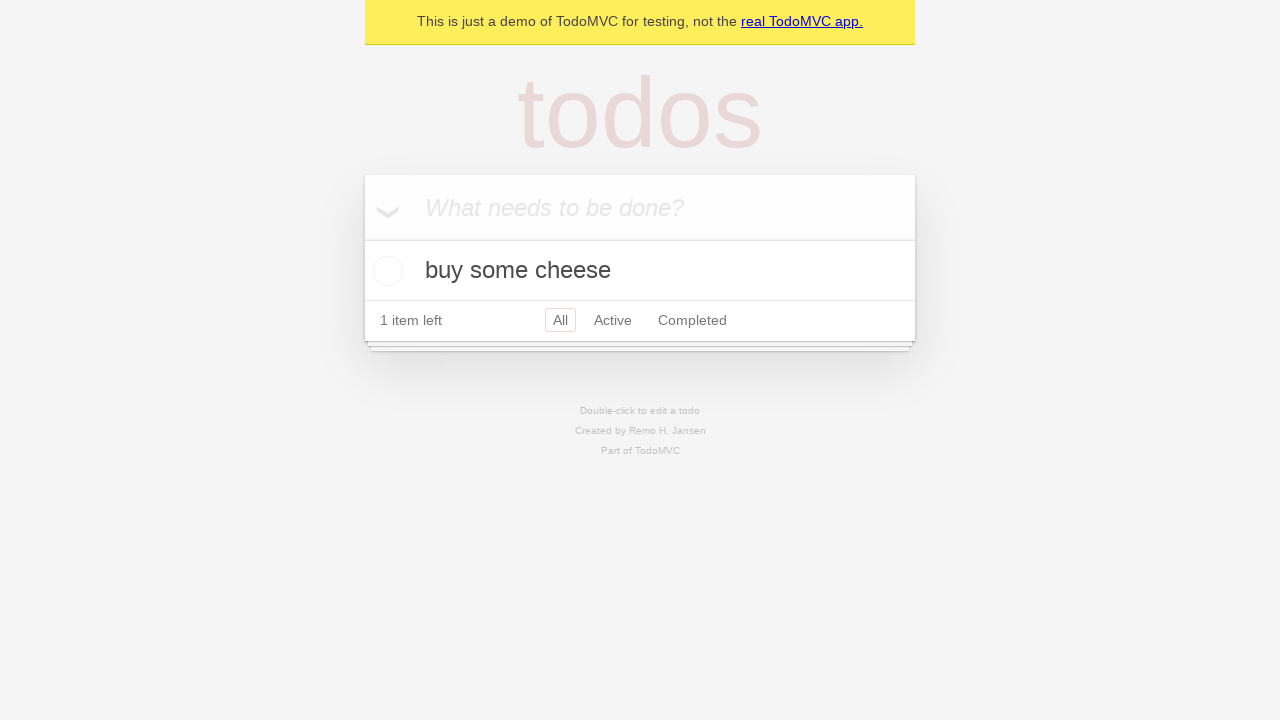

Filled todo input with 'feed the cat' on internal:attr=[placeholder="What needs to be done?"i]
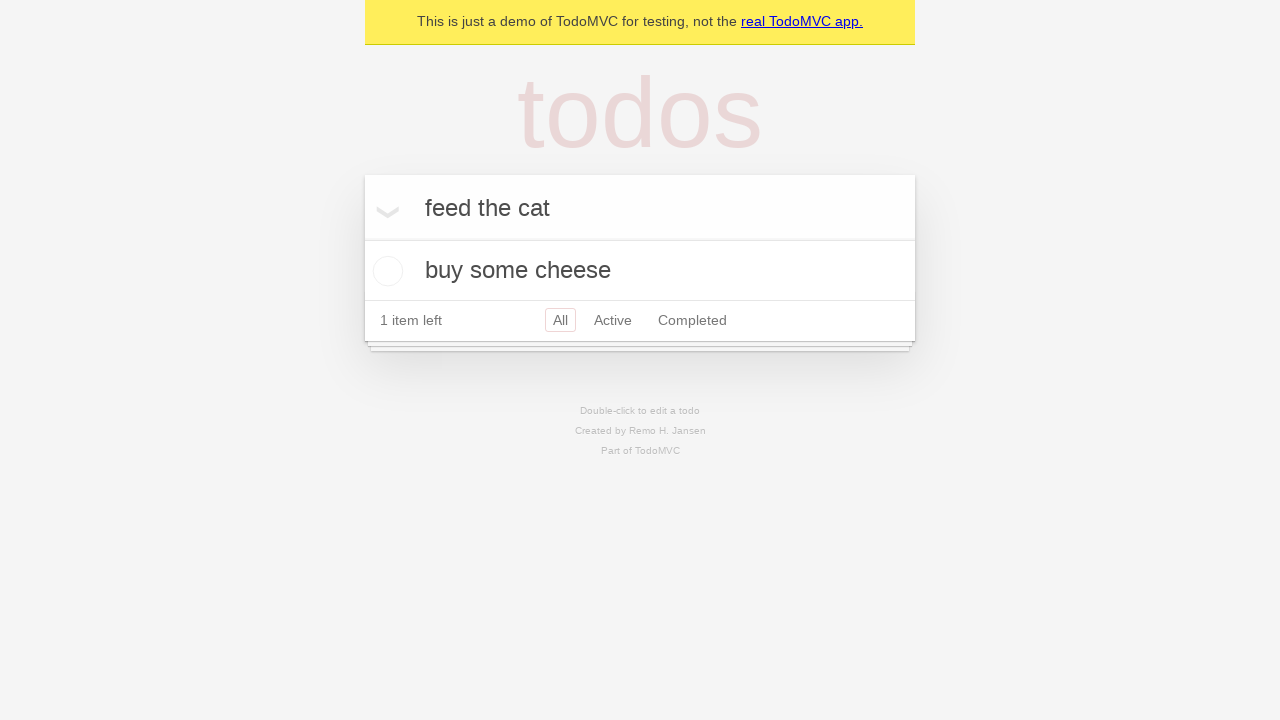

Pressed Enter to add second todo on internal:attr=[placeholder="What needs to be done?"i]
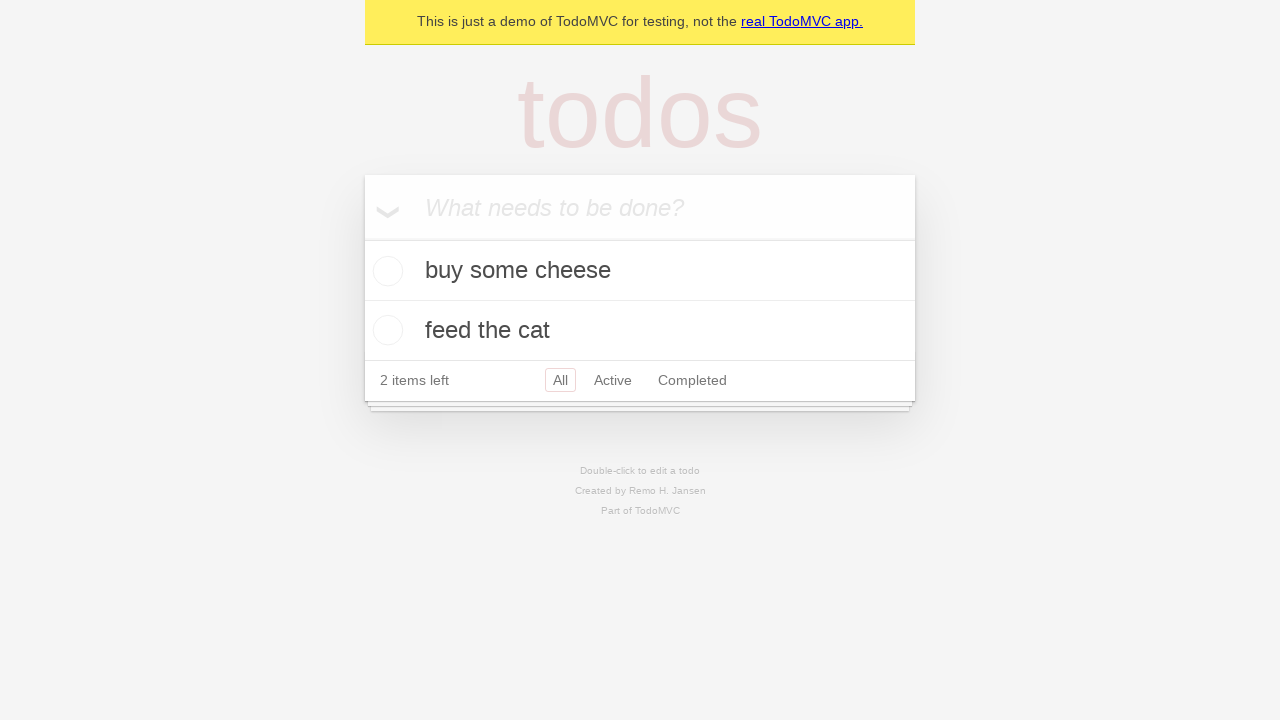

Filled todo input with 'book a doctors appointment' on internal:attr=[placeholder="What needs to be done?"i]
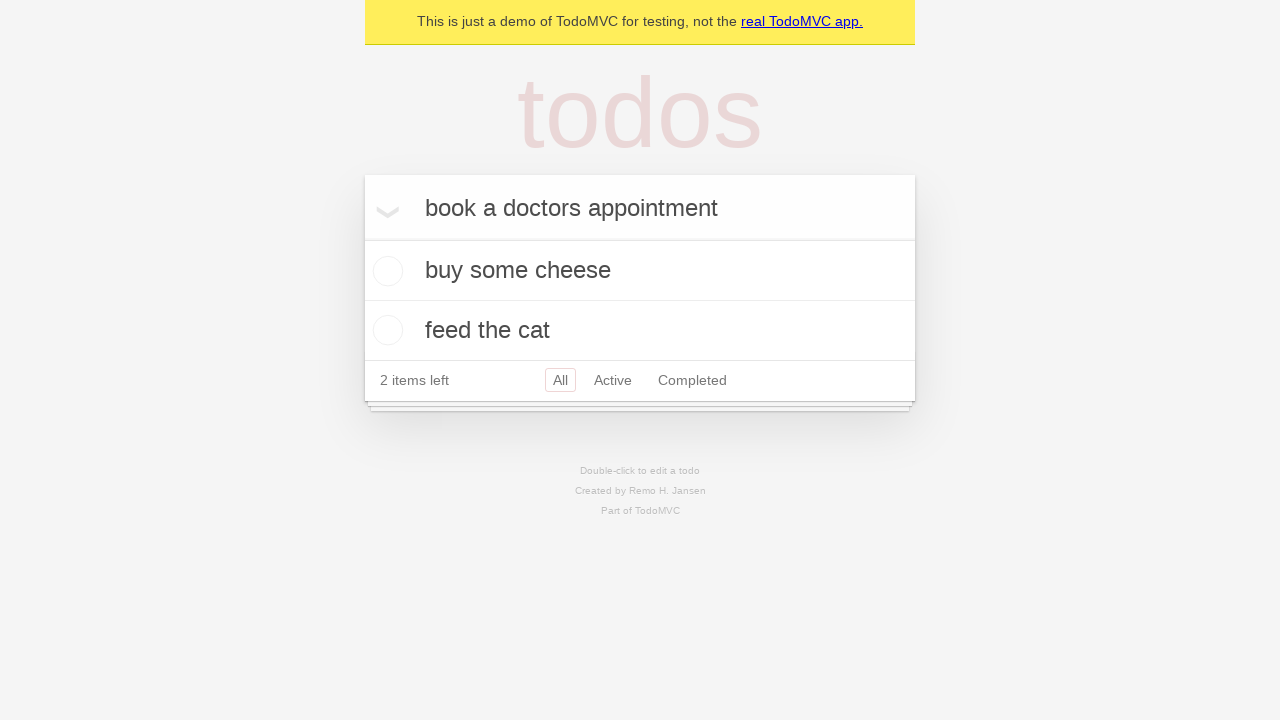

Pressed Enter to add third todo on internal:attr=[placeholder="What needs to be done?"i]
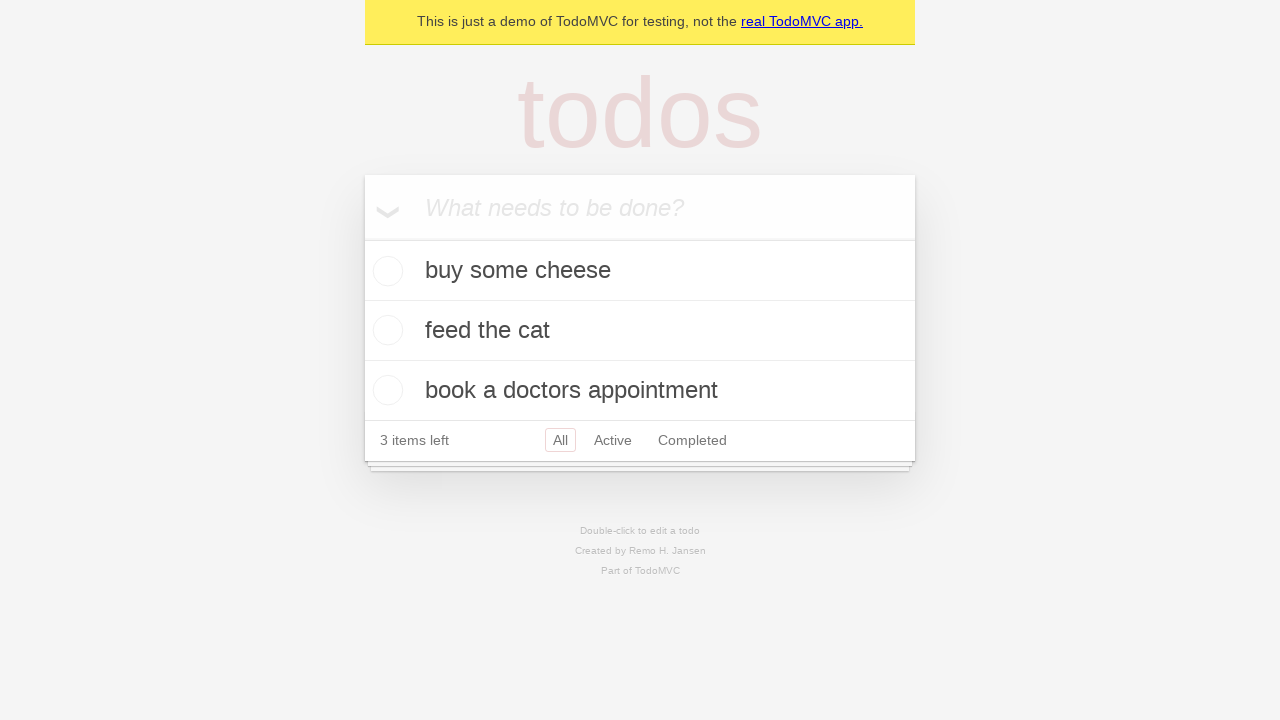

Waited for all 3 todo items to load
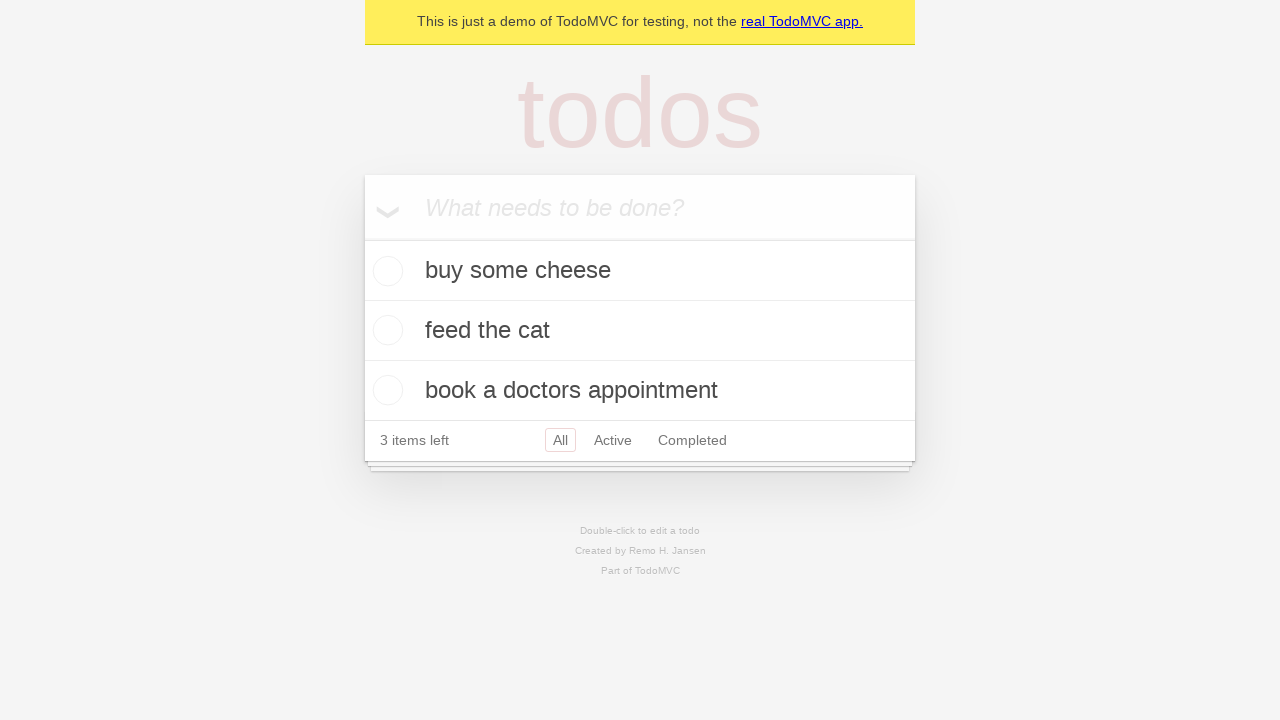

Checked the first todo item at (385, 271) on .todo-list li .toggle >> nth=0
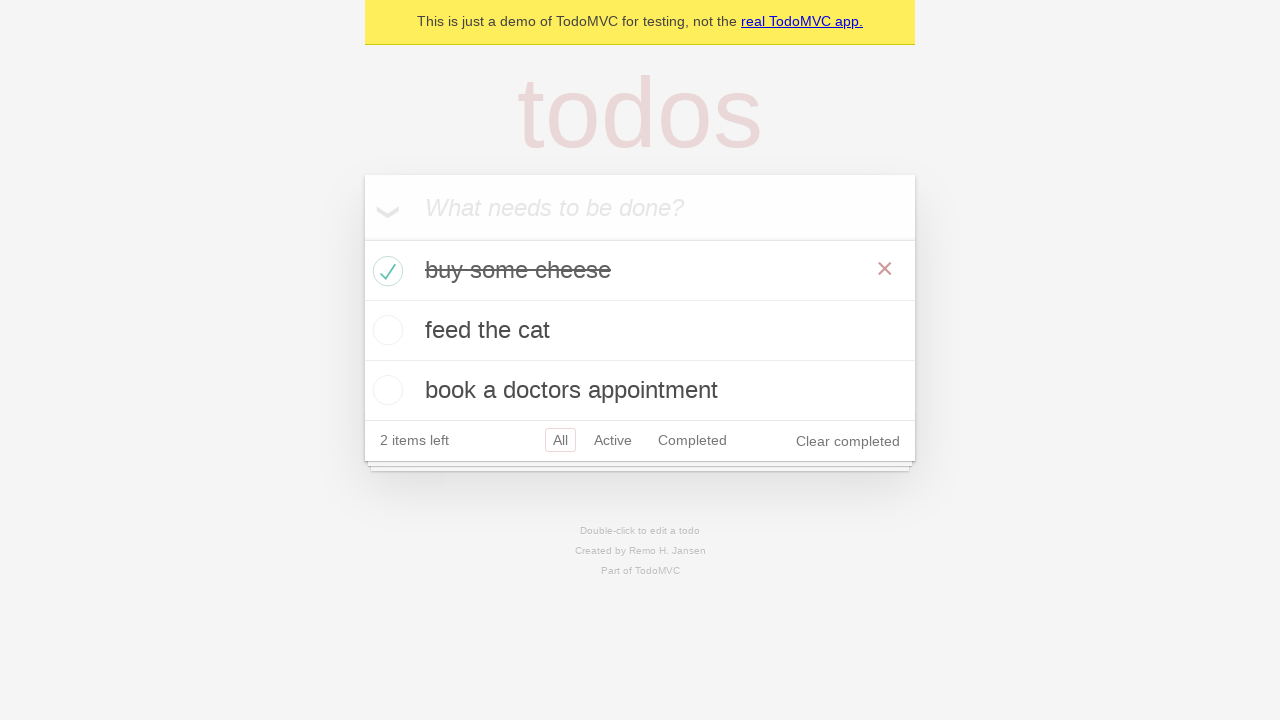

Clear completed button appeared after marking item as done
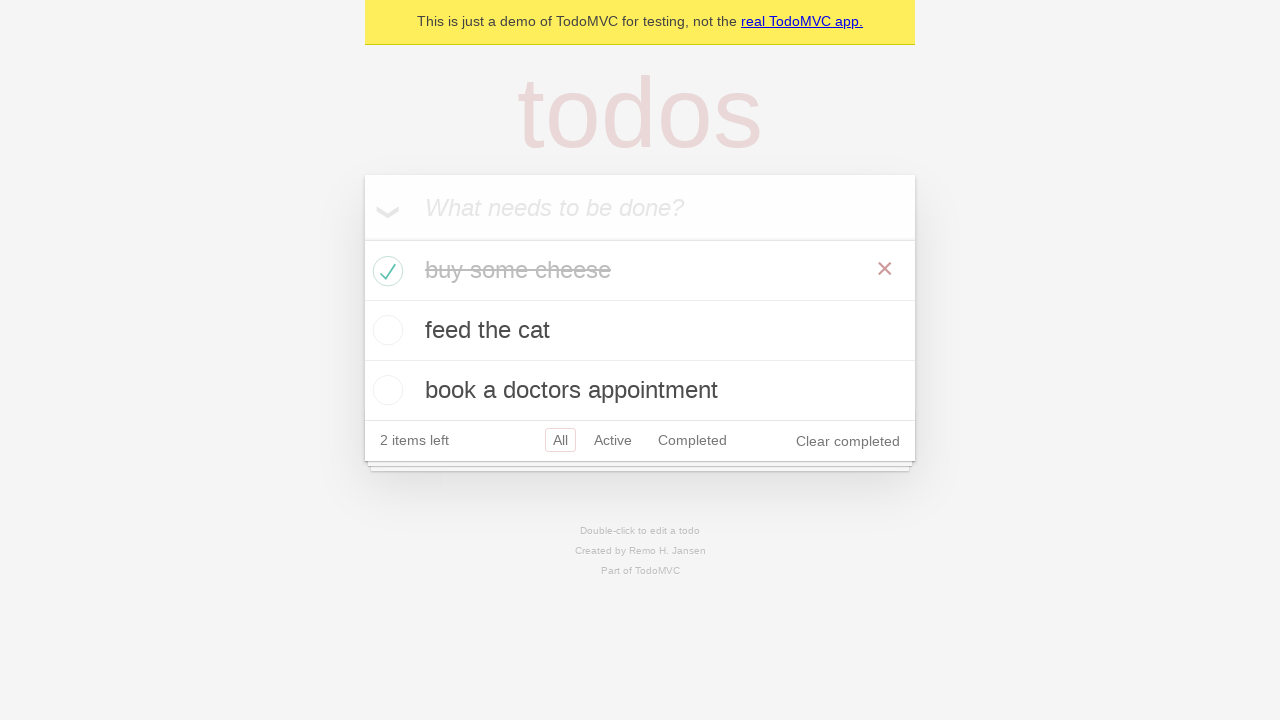

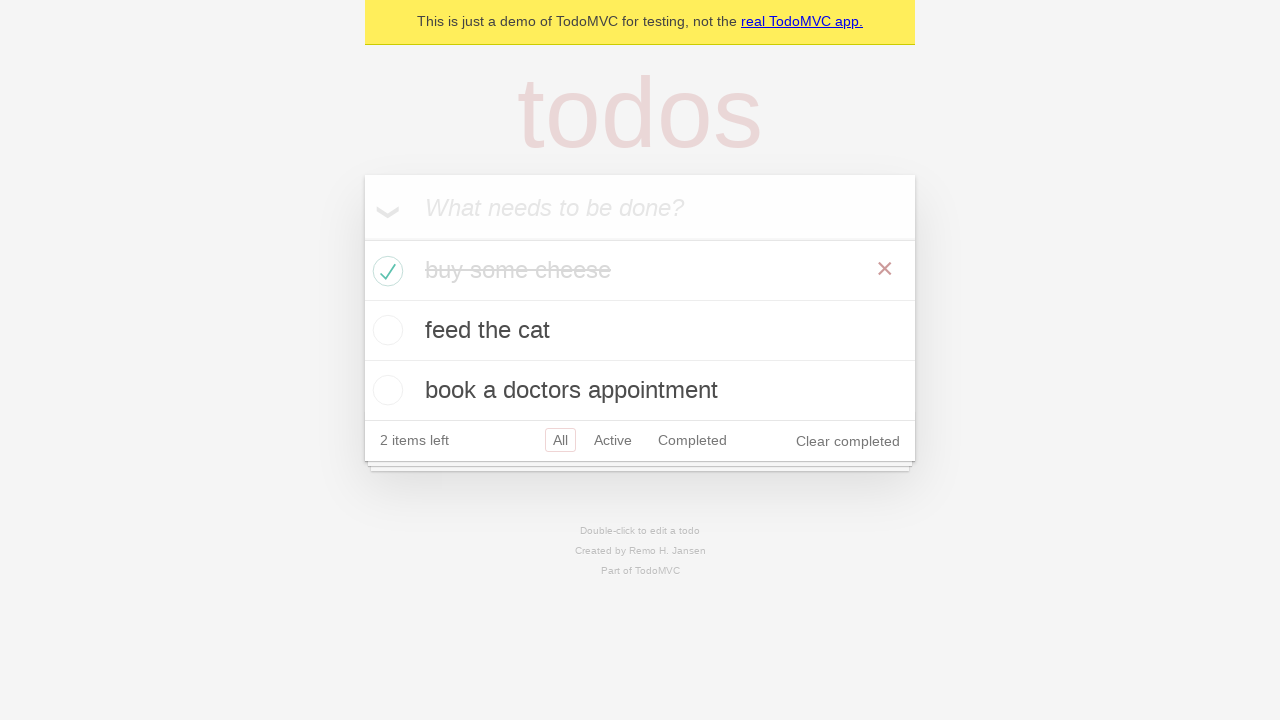